Tests various selector interactions including checking checkboxes, clicking buttons, and waiting for page states on a practice page

Starting URL: https://www.letskodeit.com/practice

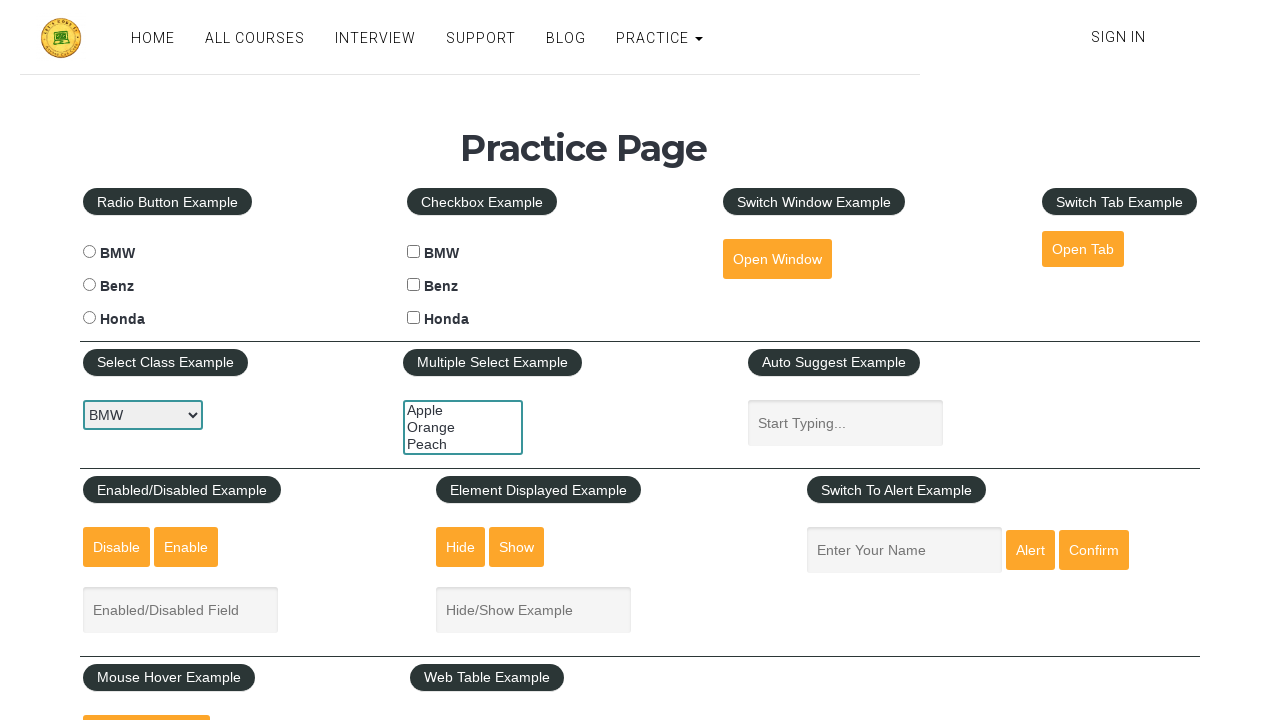

Checked the benz checkbox at (414, 285) on #benzcheck
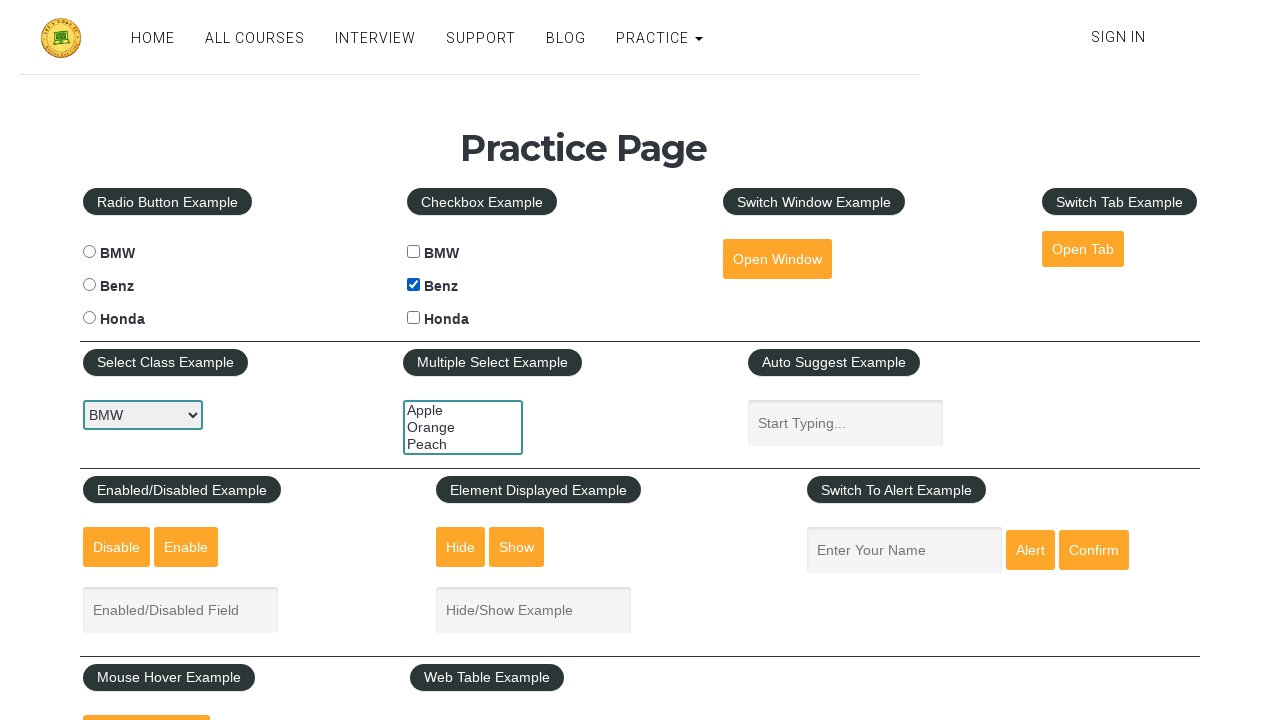

Clicked the Open Window button at (777, 259) on internal:role=button[name="Open Window"i]
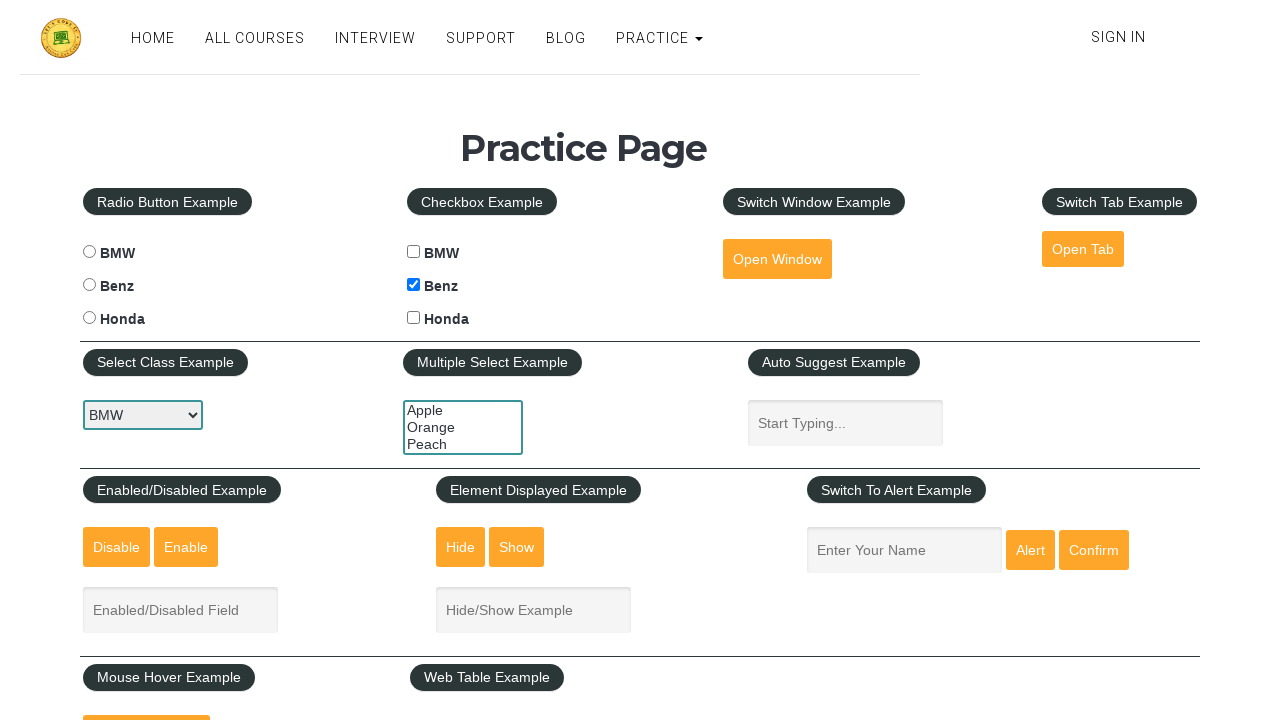

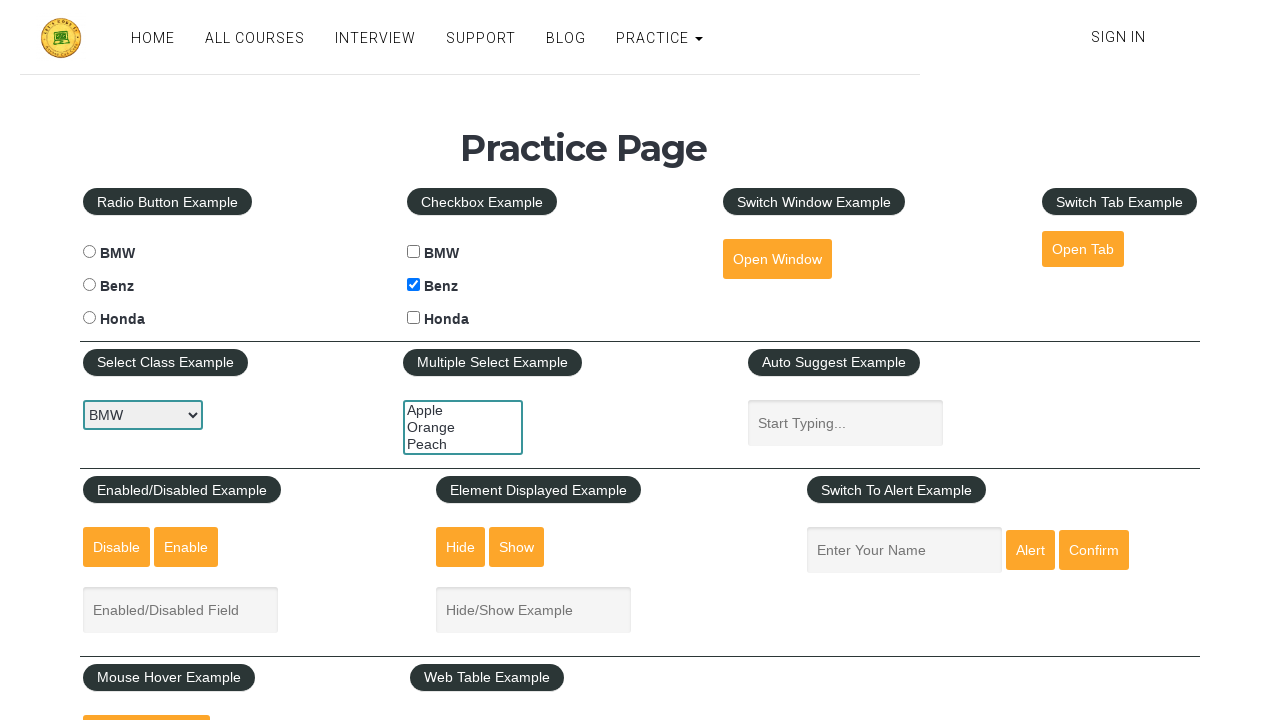